Tests mouse moveTo functionality by moving cursor to an element and verifying the position is recorded

Starting URL: http://guinea-pig.webdriver.io/pointer.html

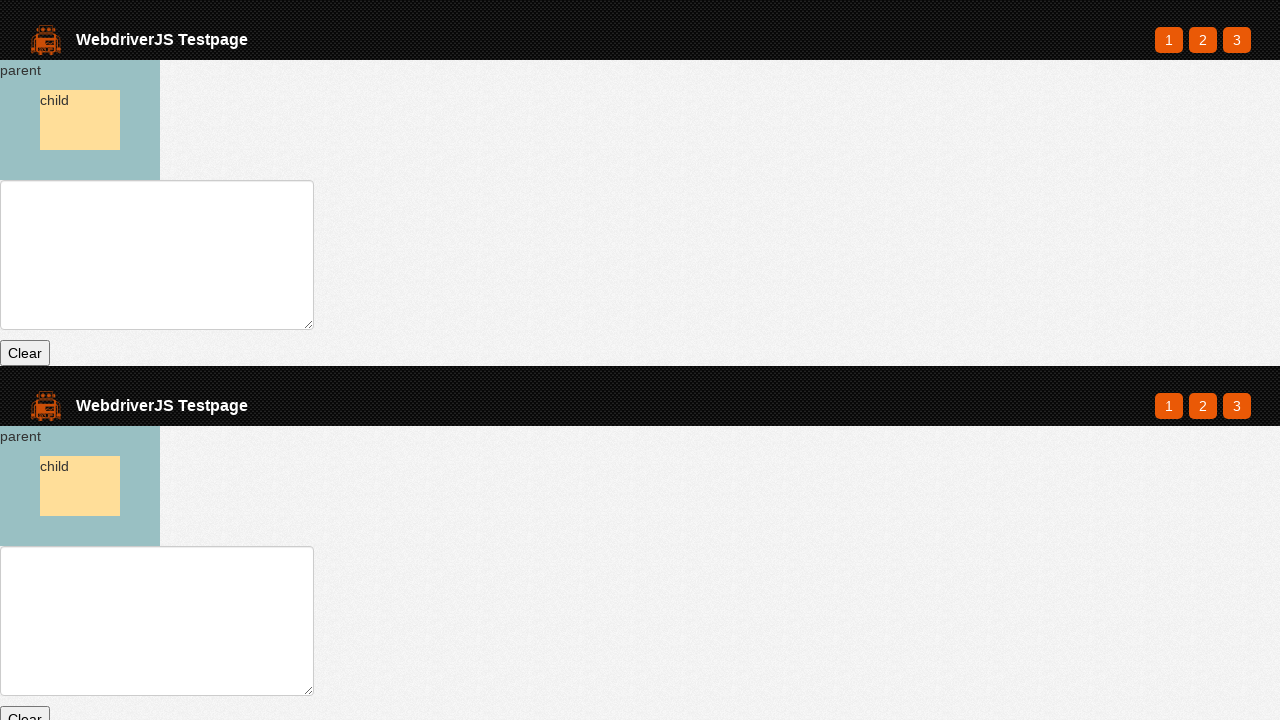

Waited for parent element to be visible
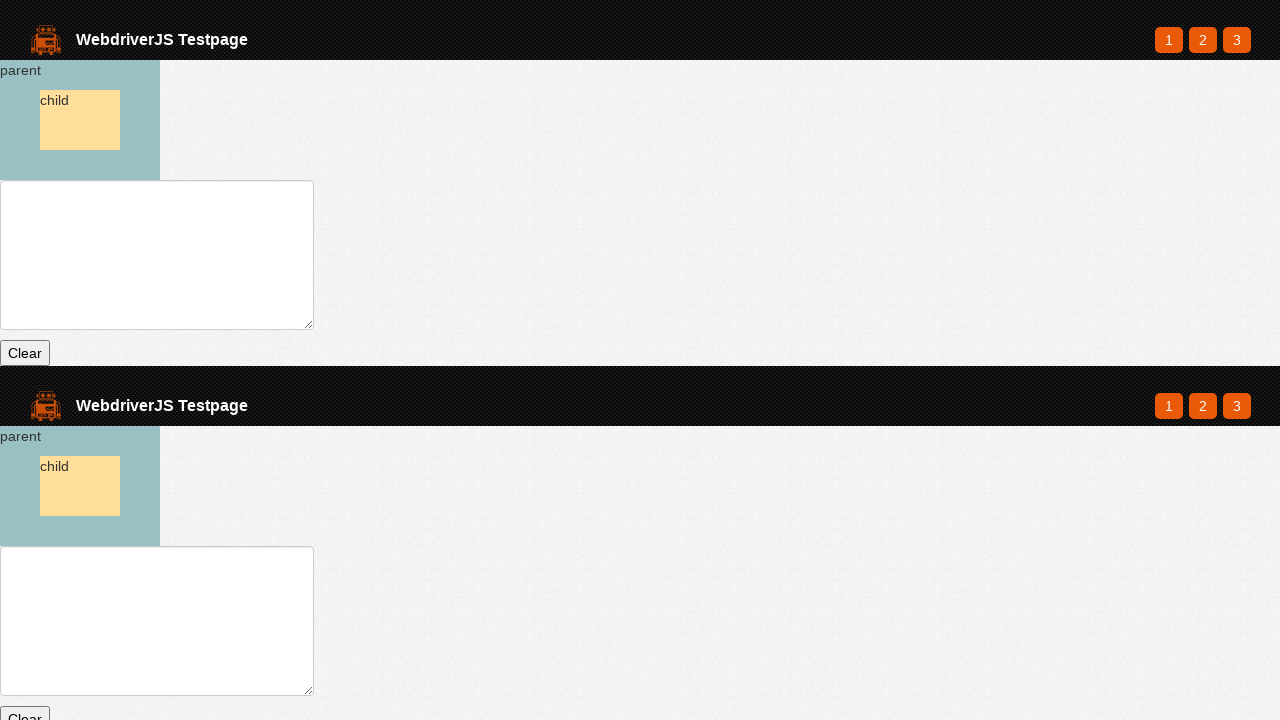

Moved mouse cursor to parent element at (80, 120) on #parent
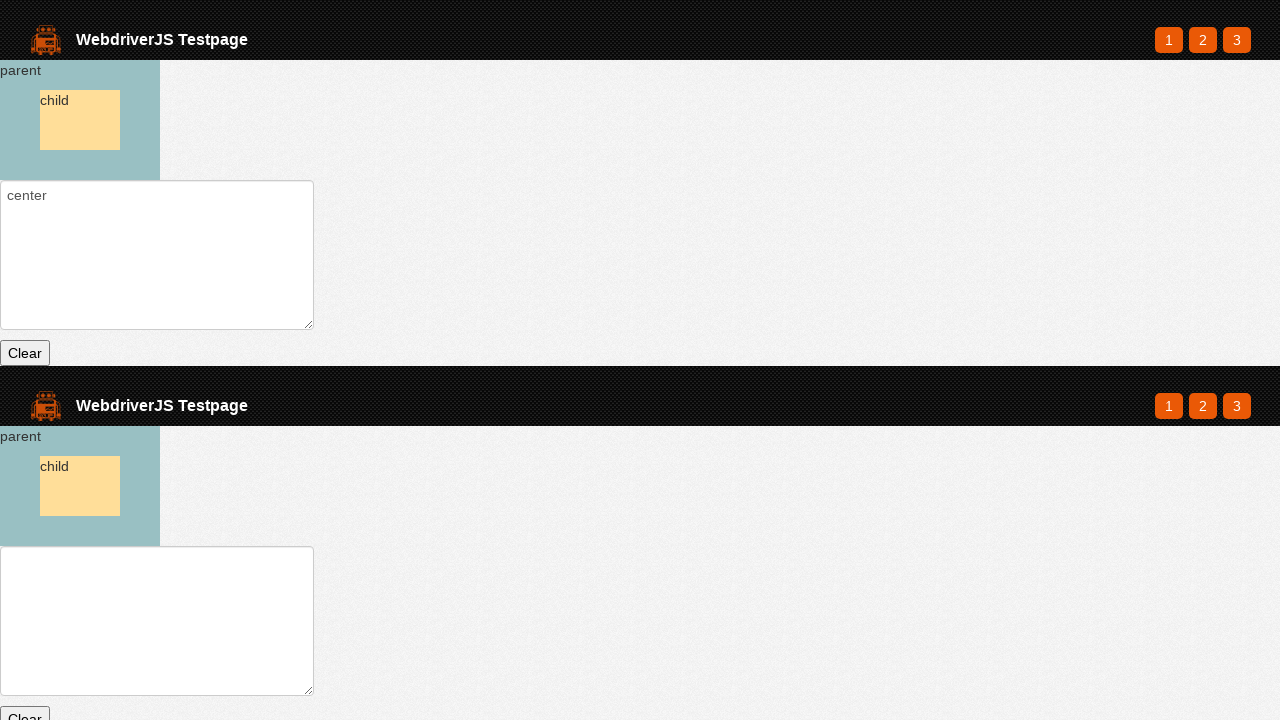

Retrieved text input value to verify cursor position
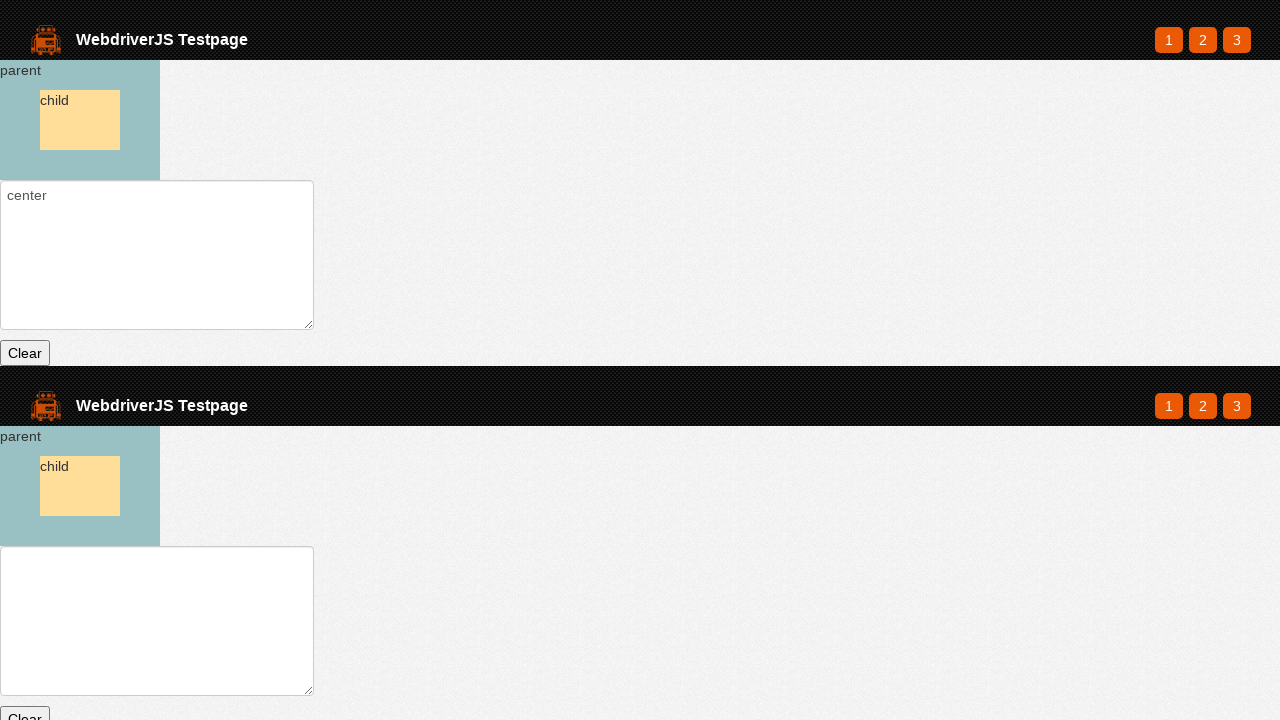

Verified cursor position is at center
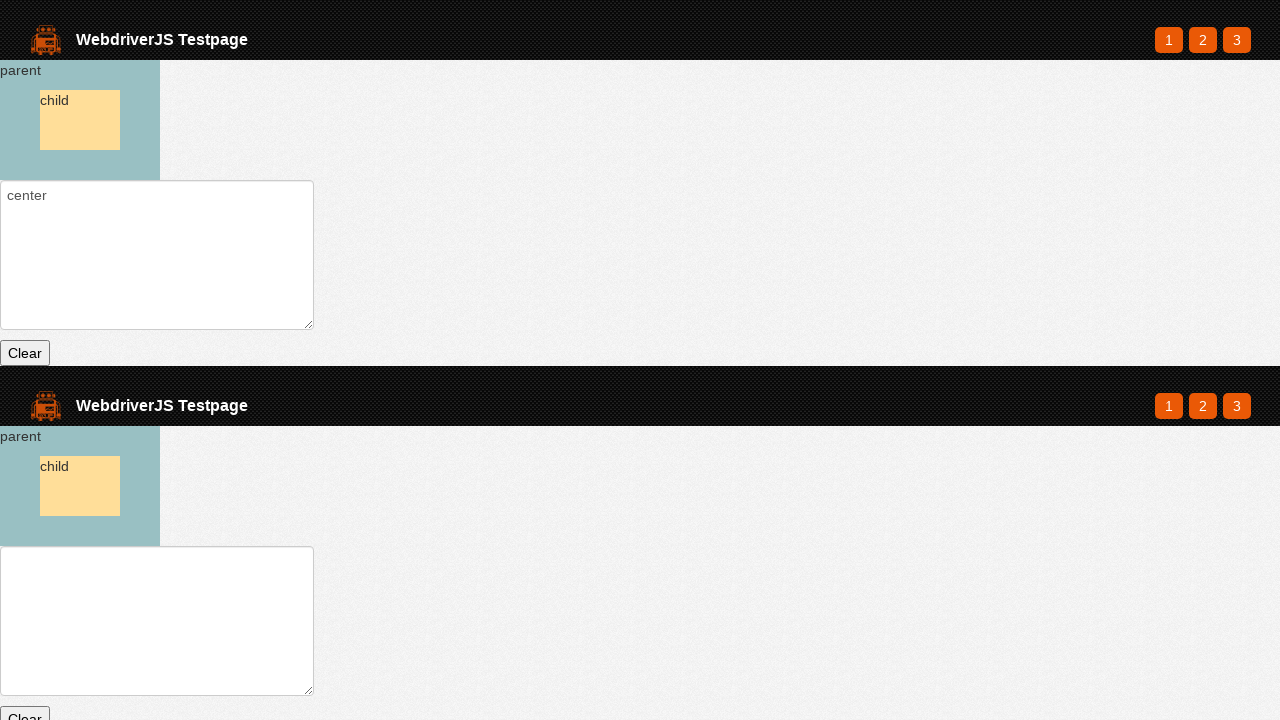

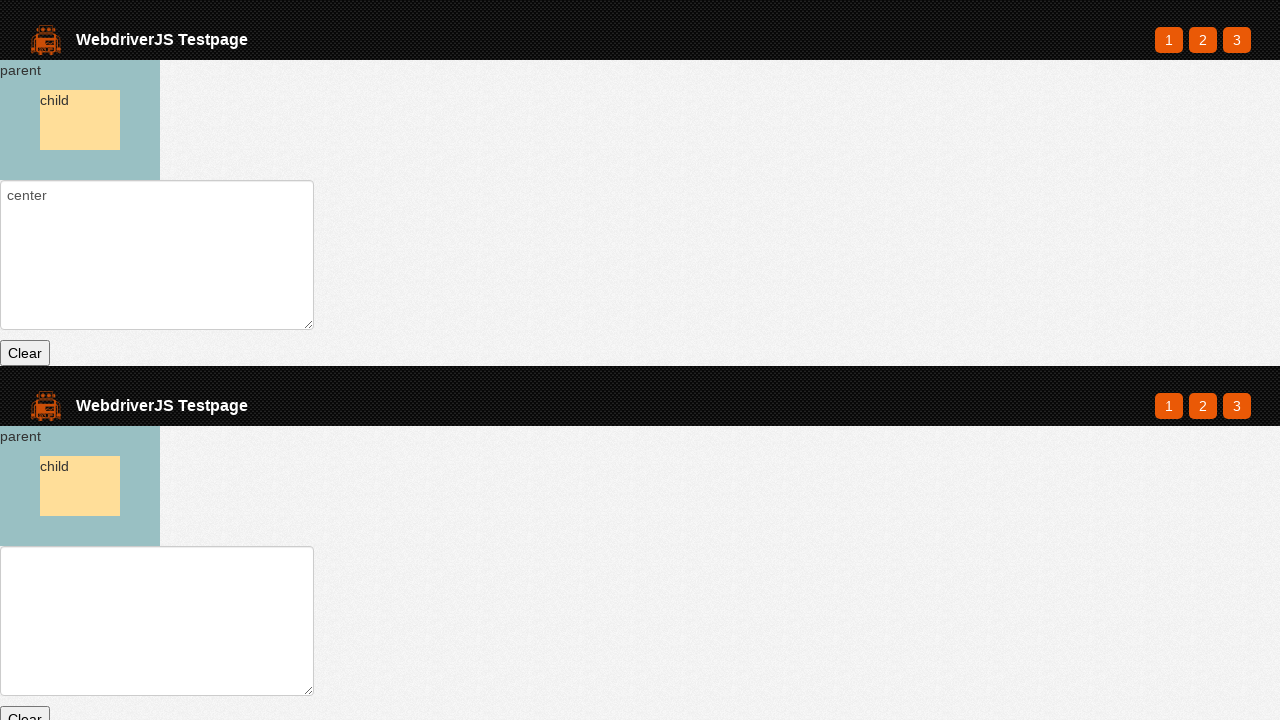